Tests text input functionality by typing a value into a text field and verifying it was entered correctly

Starting URL: https://otus.home.kartushin.su/training.html

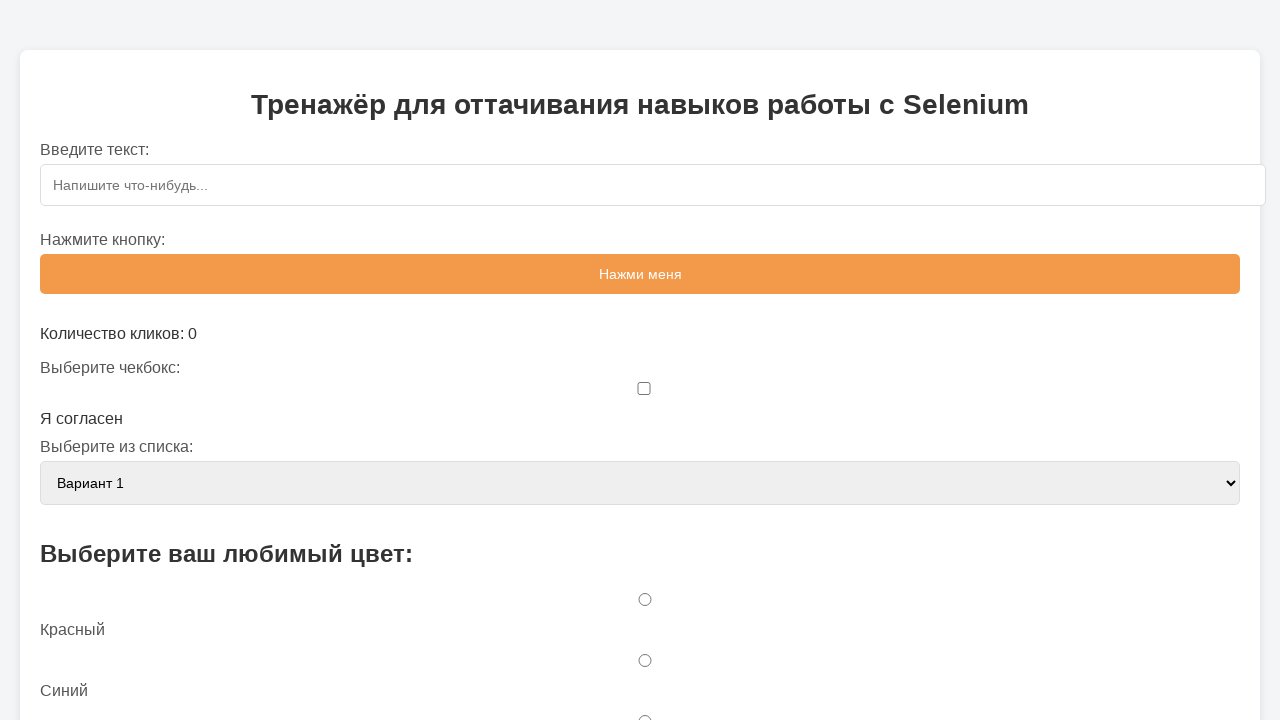

Navigated to training page
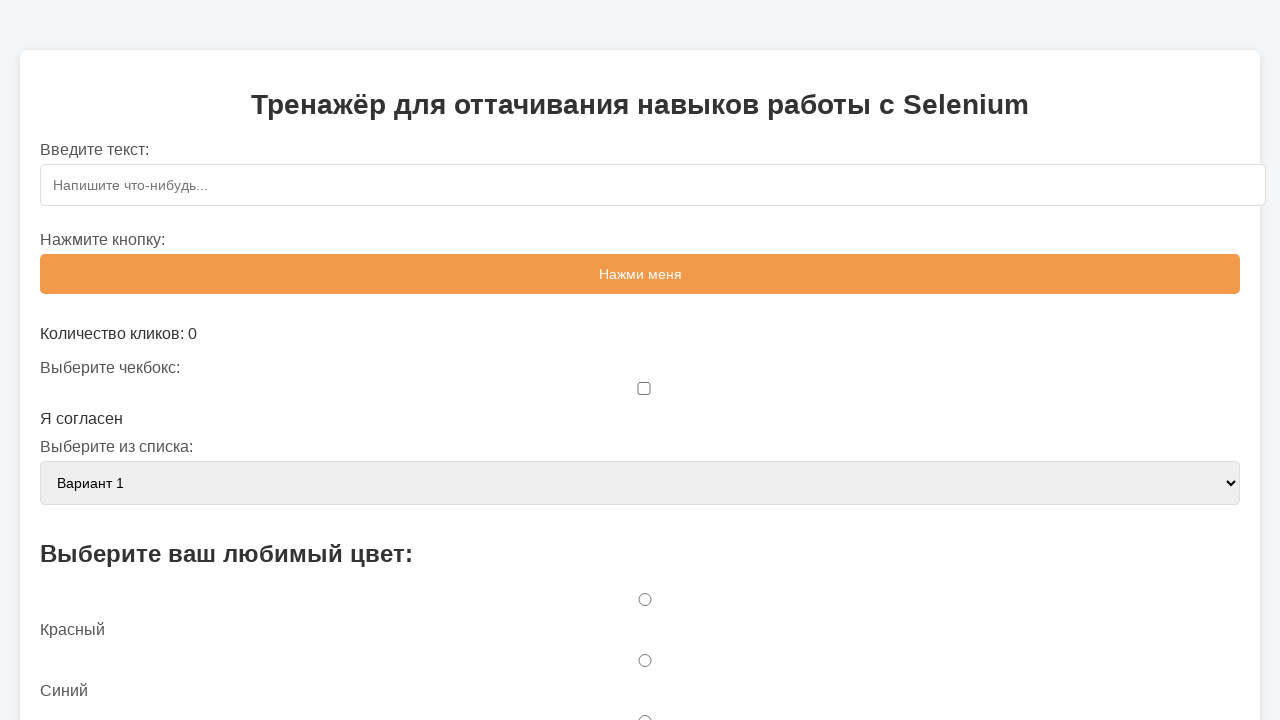

Filled text input field with 'ОТУС' on #textInput
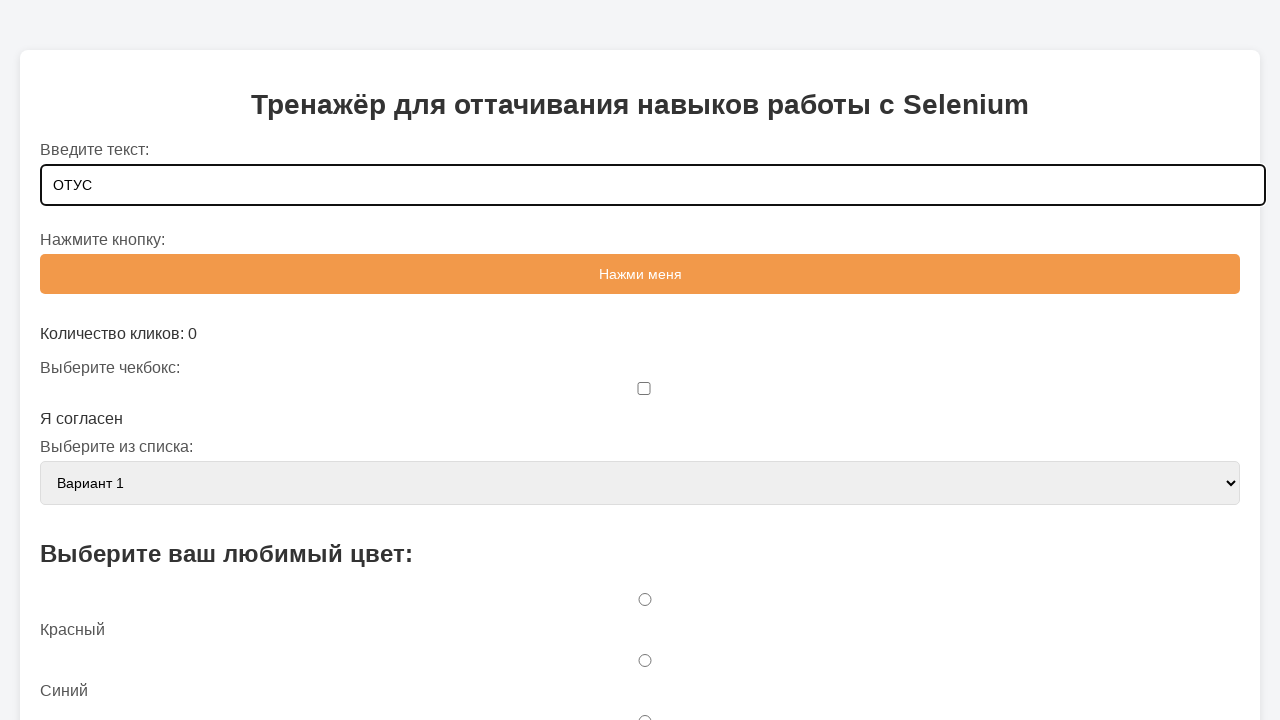

Verified text input value equals 'ОТУС'
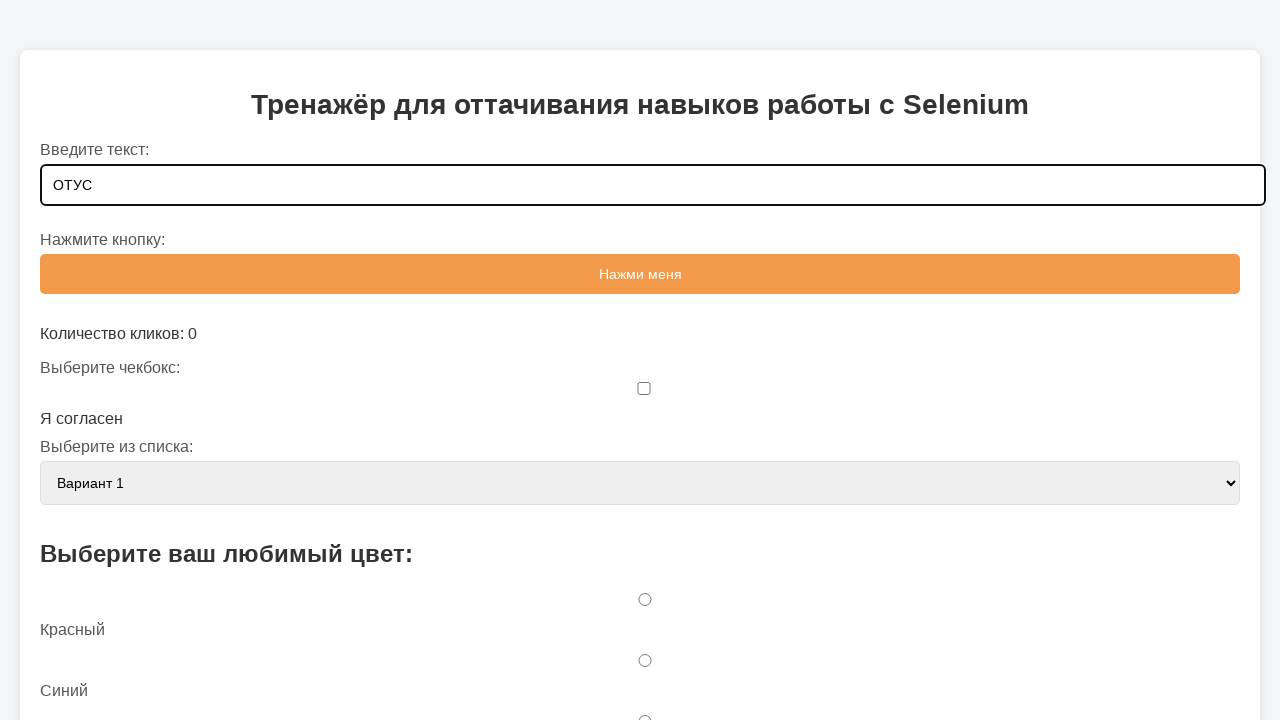

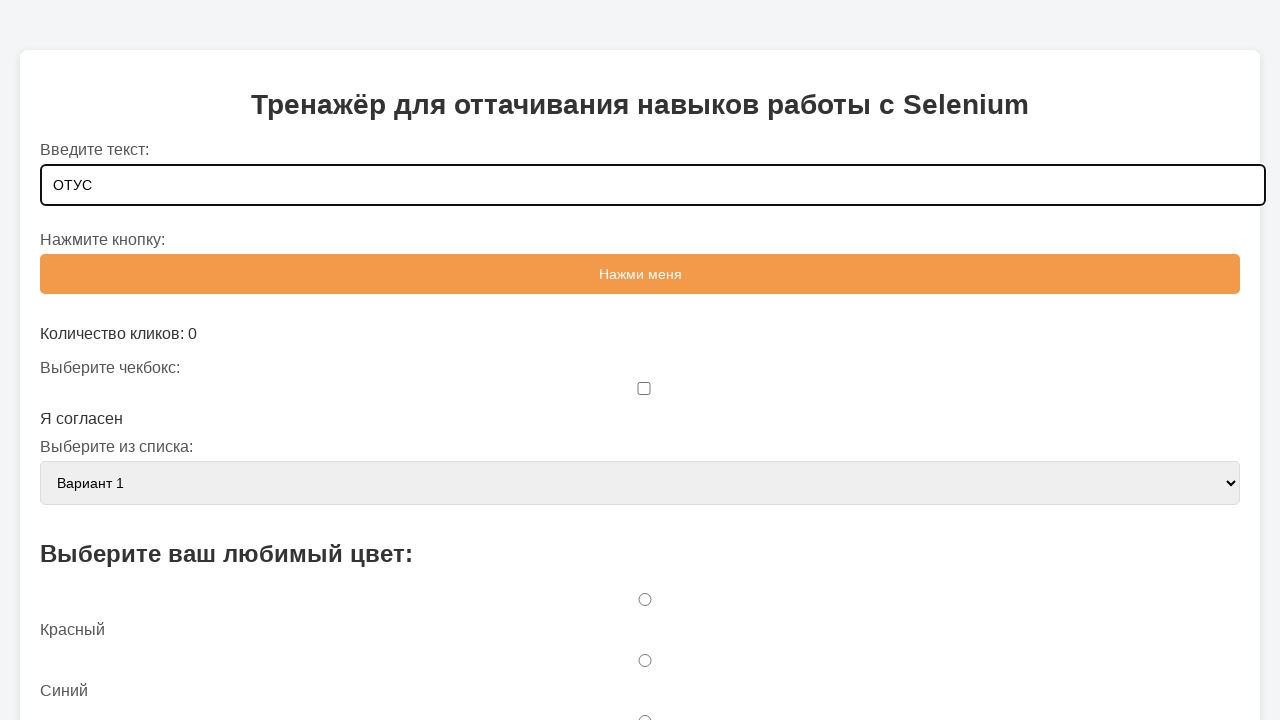